Tests window handling functionality by clicking a link that opens a new window

Starting URL: https://the-internet.herokuapp.com/windows

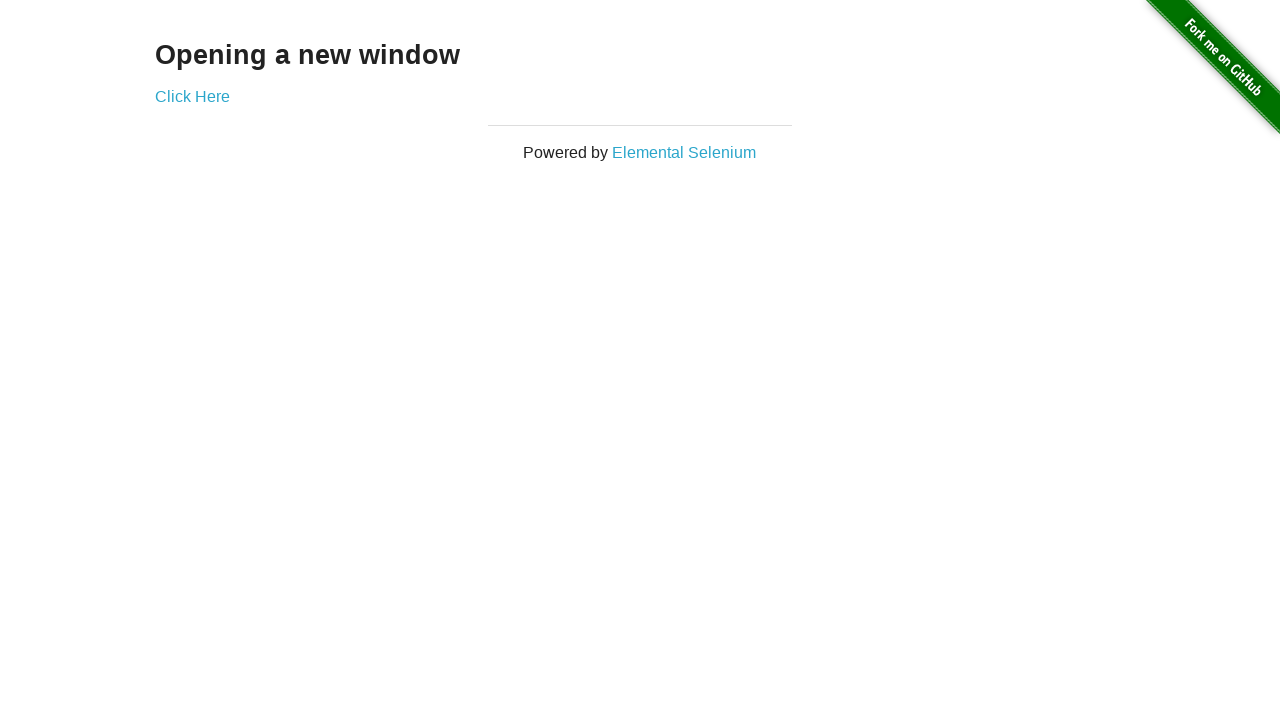

Clicked 'Click Here' link to open a new window at (192, 96) on text='Click Here'
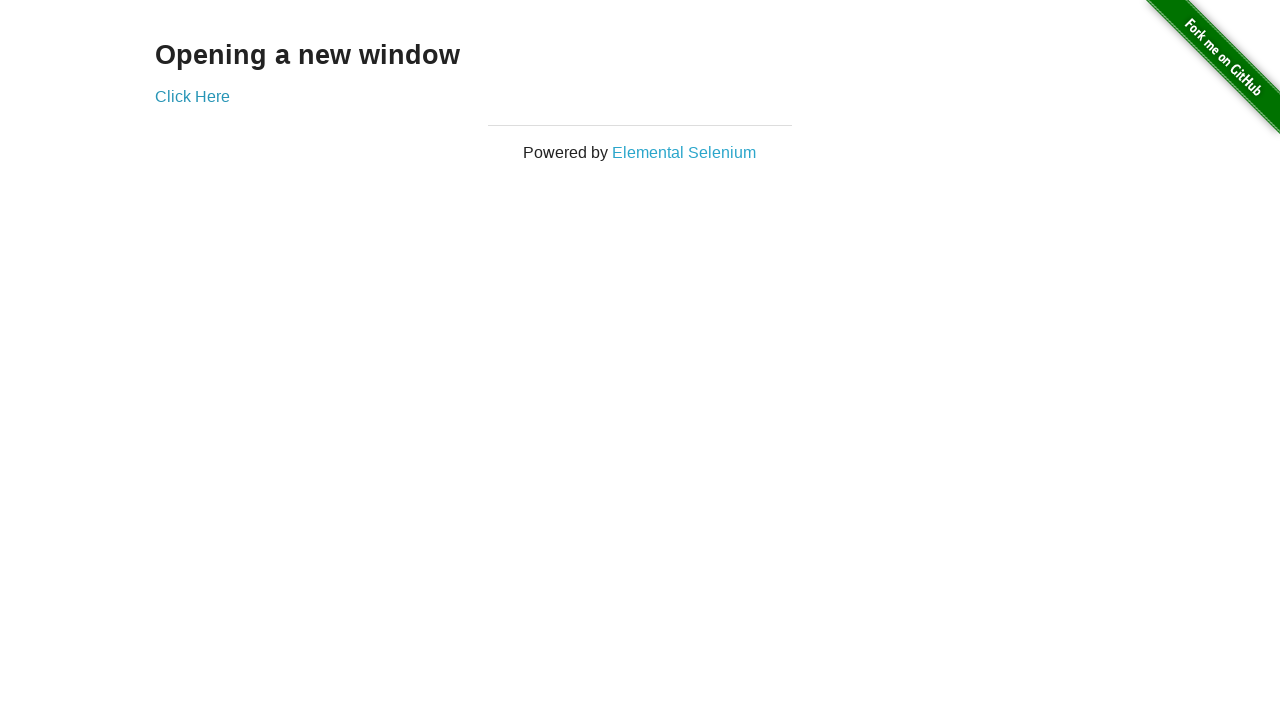

Waited for new window to open
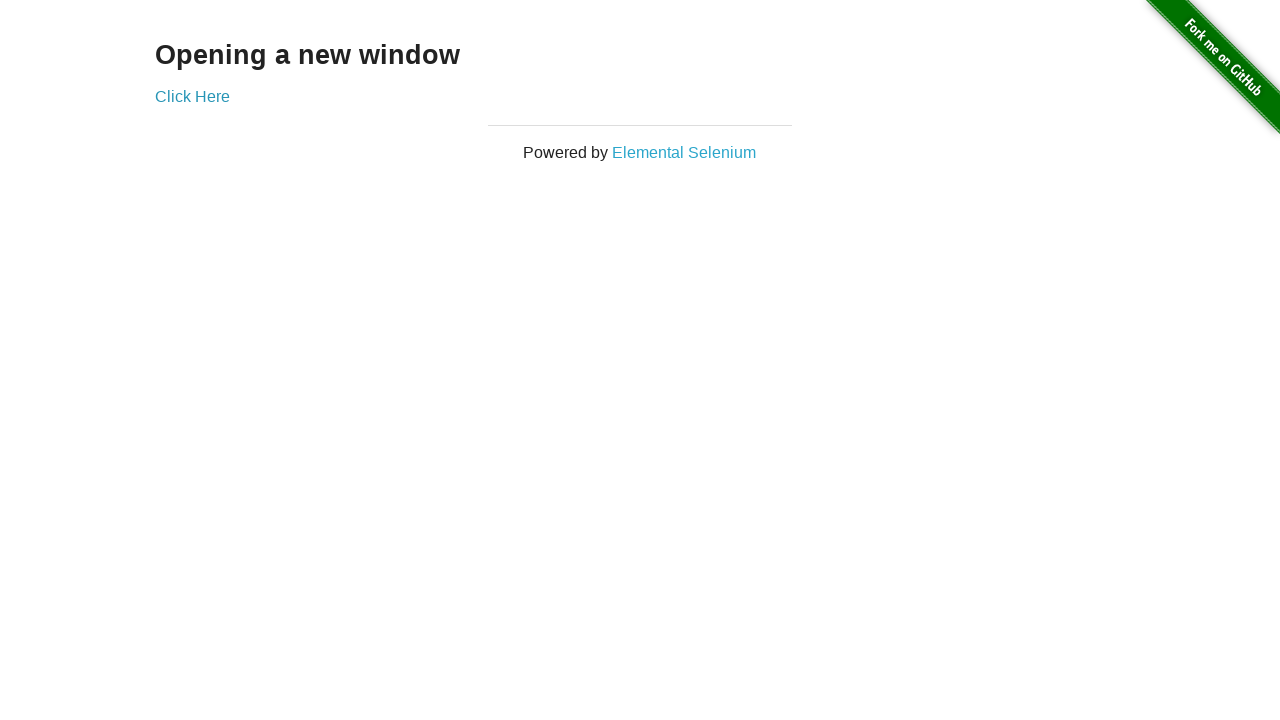

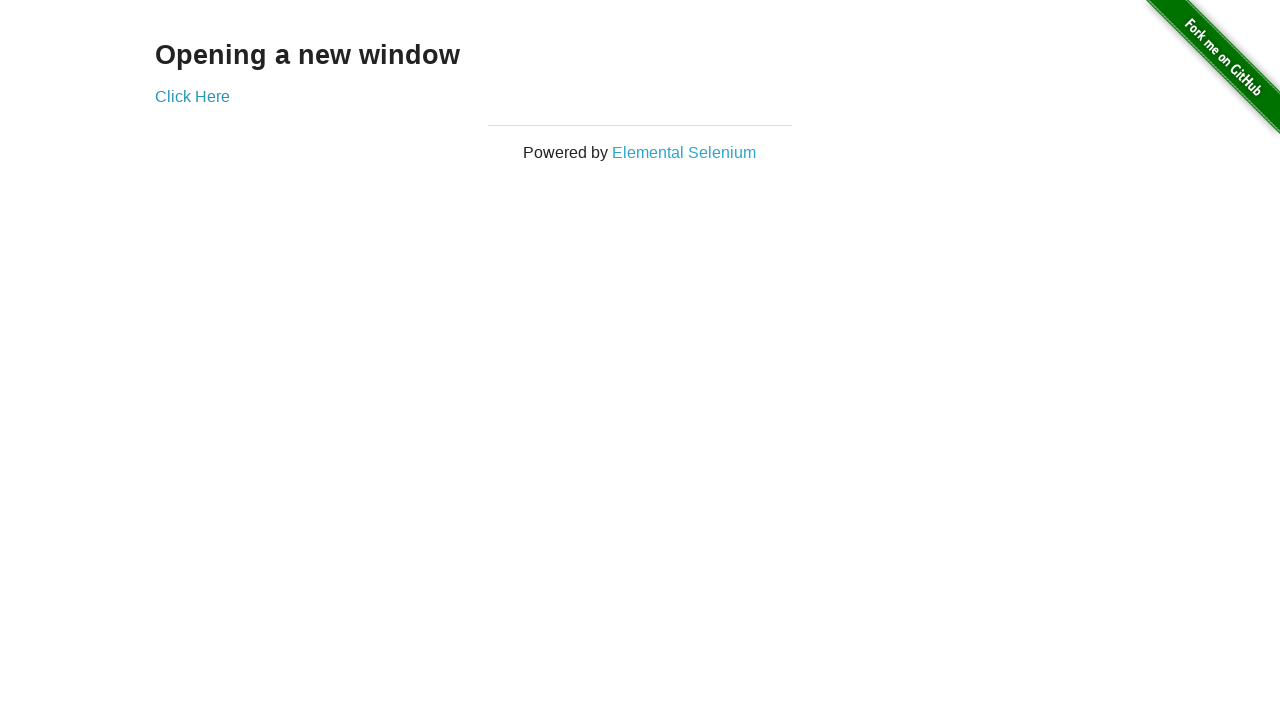